Tests the time display functionality on SavvyTime by clicking the home navigation link, switching to 24-hour time format, and verifying that the displayed time content is present on the page.

Starting URL: https://savvytime.com/

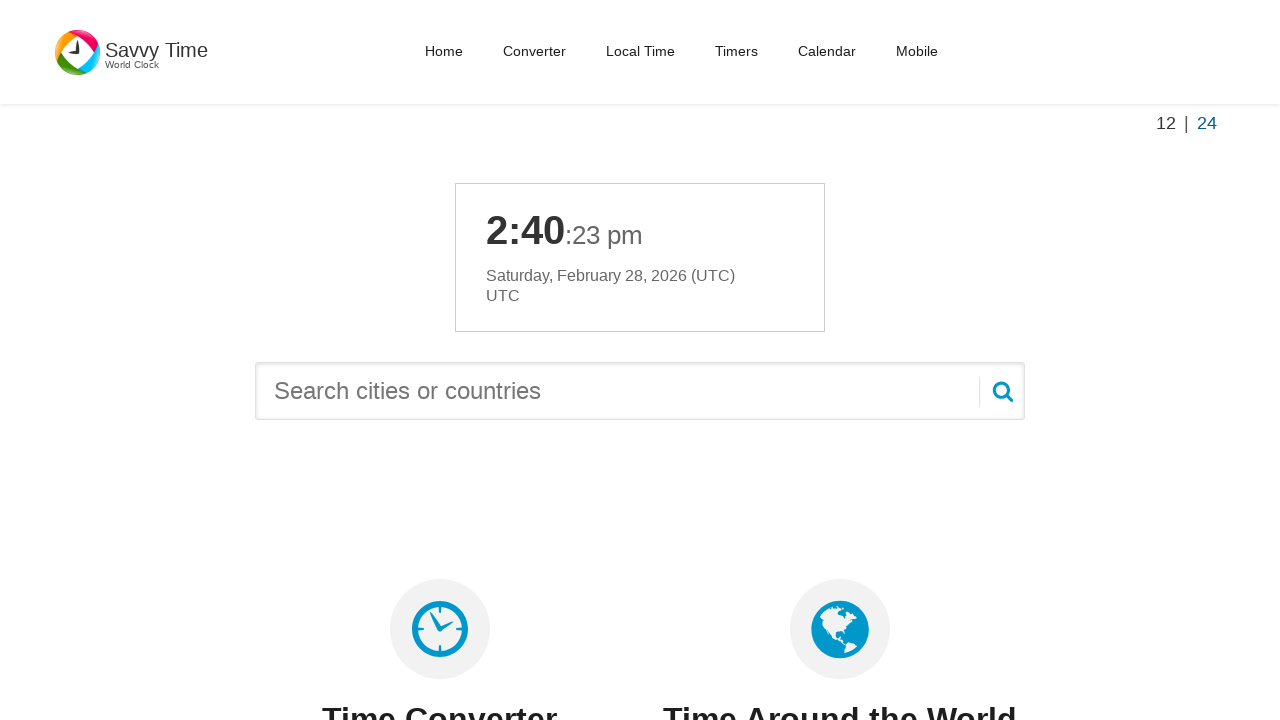

Clicked home navigation link at (444, 51) on nav#main-menu a[href='/']
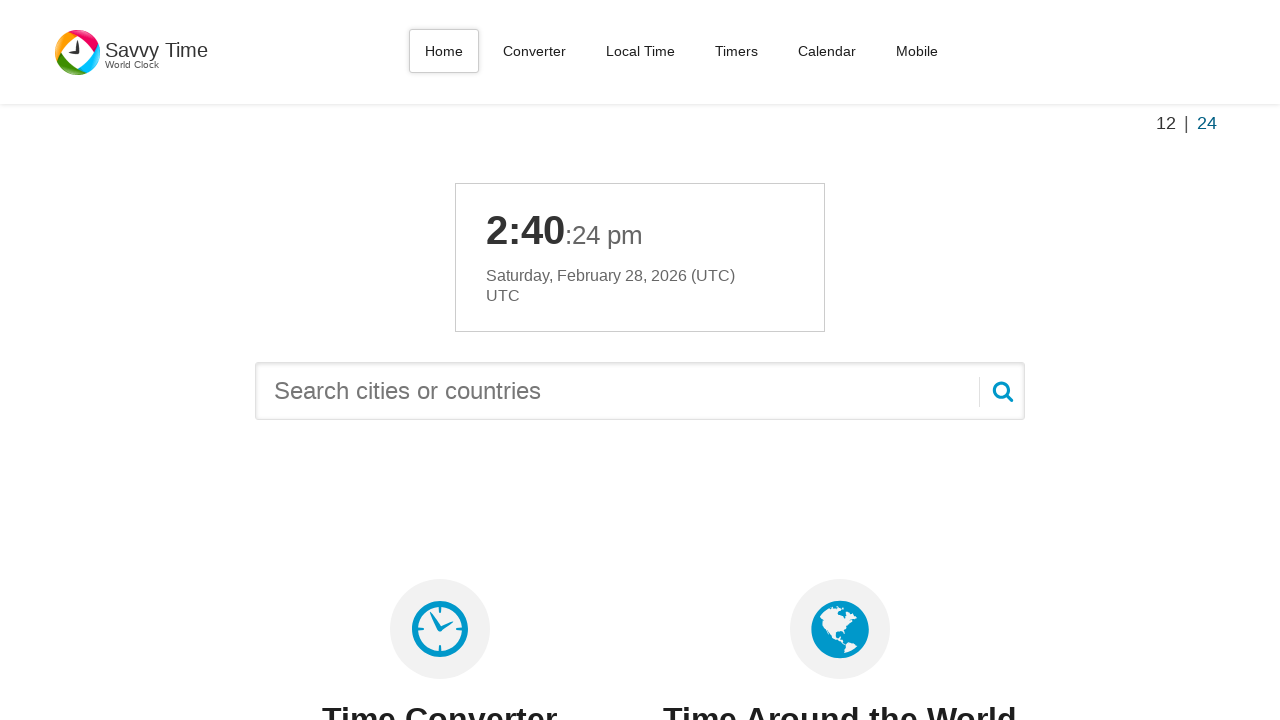

Clicked 24-hour format button to switch time display at (1207, 123) on div.hour-switch button[data-format='format24']
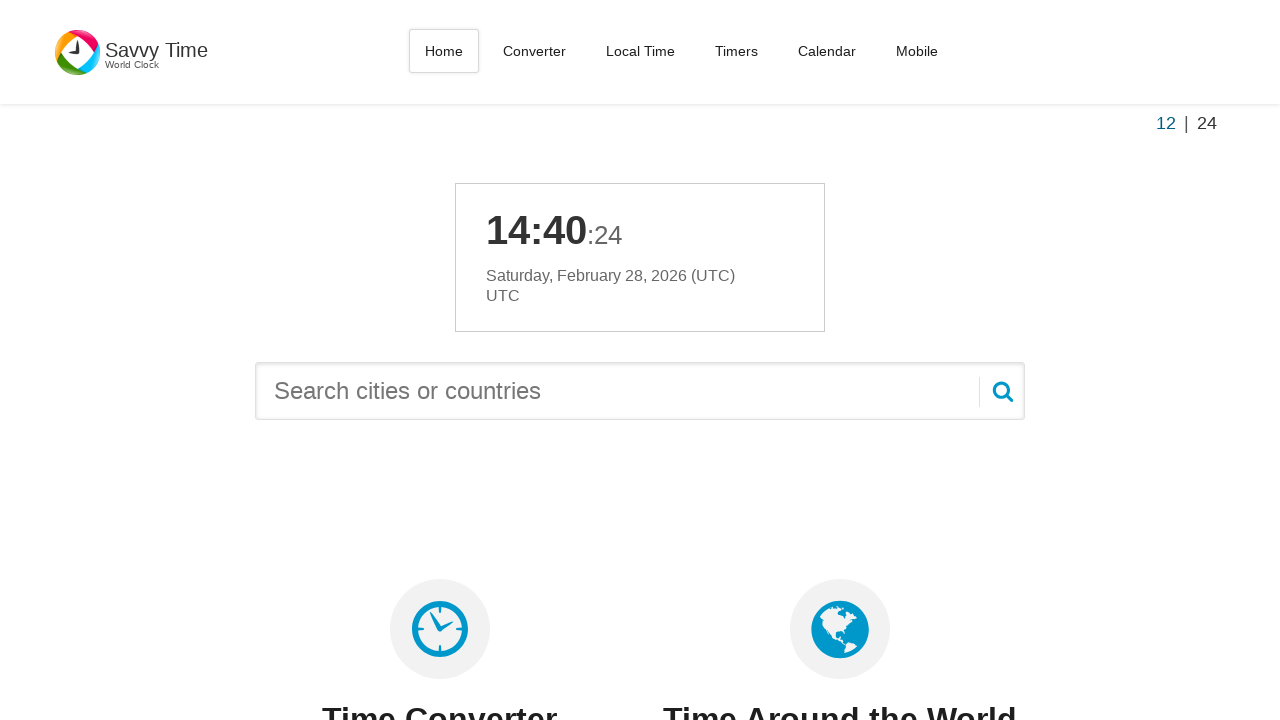

Time content blocks loaded and became visible
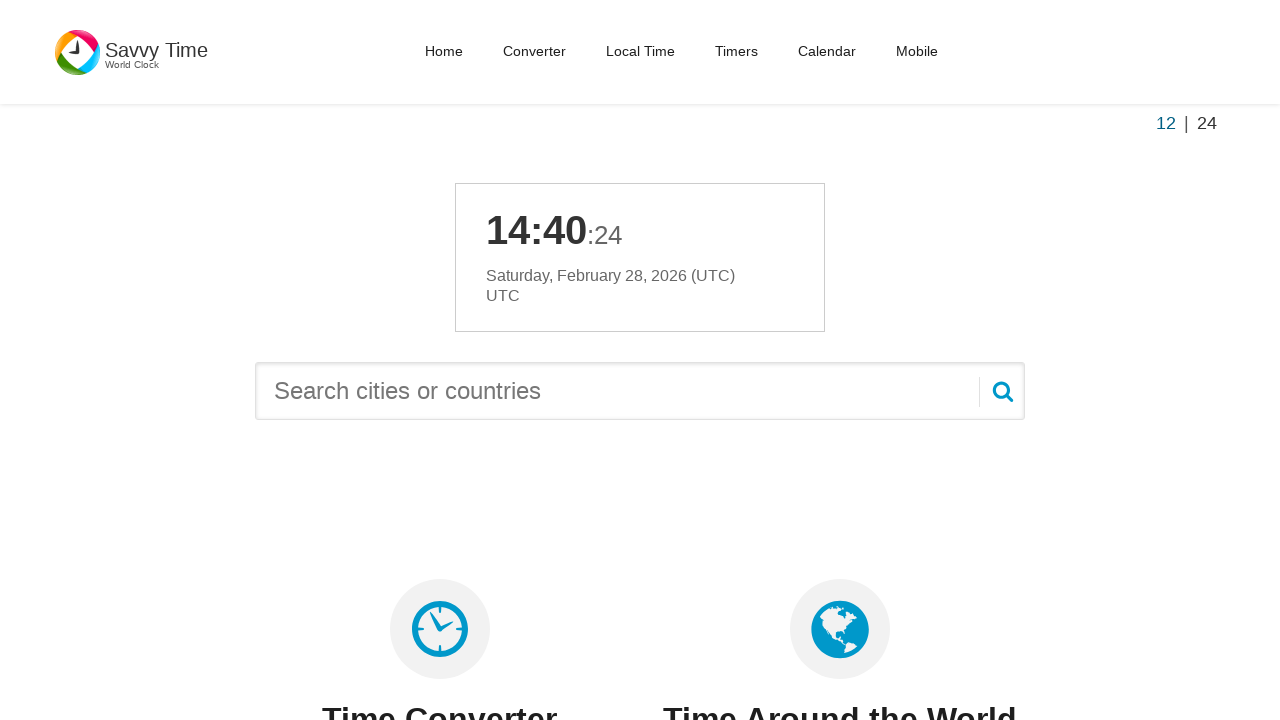

Verified that time content blocks are displayed on the page
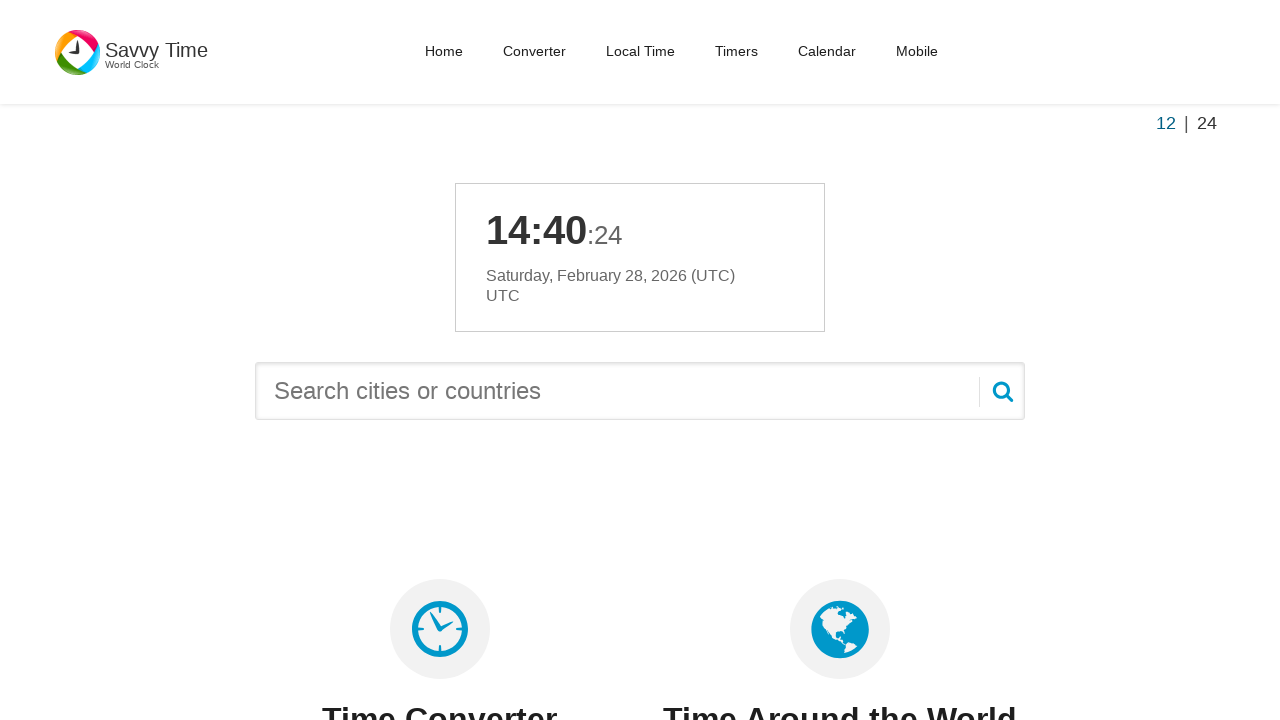

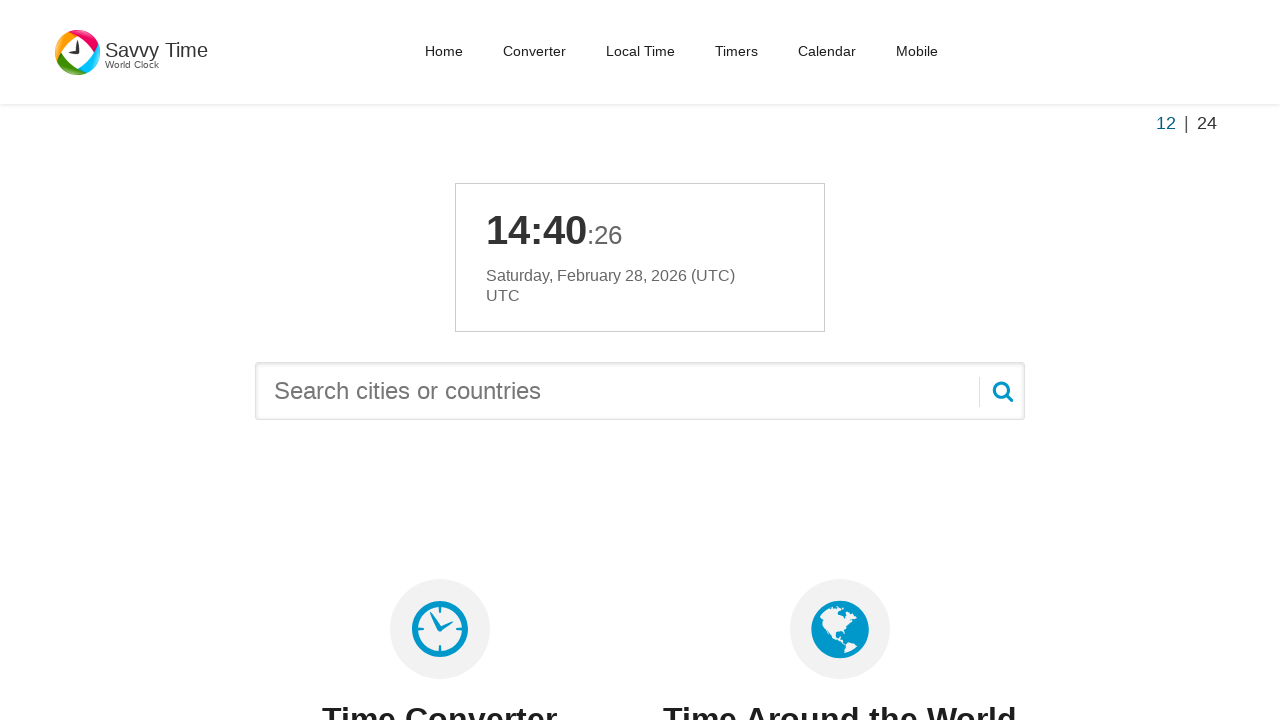